Opens the Flipkart homepage and waits for the page to load

Starting URL: https://www.flipkart.com

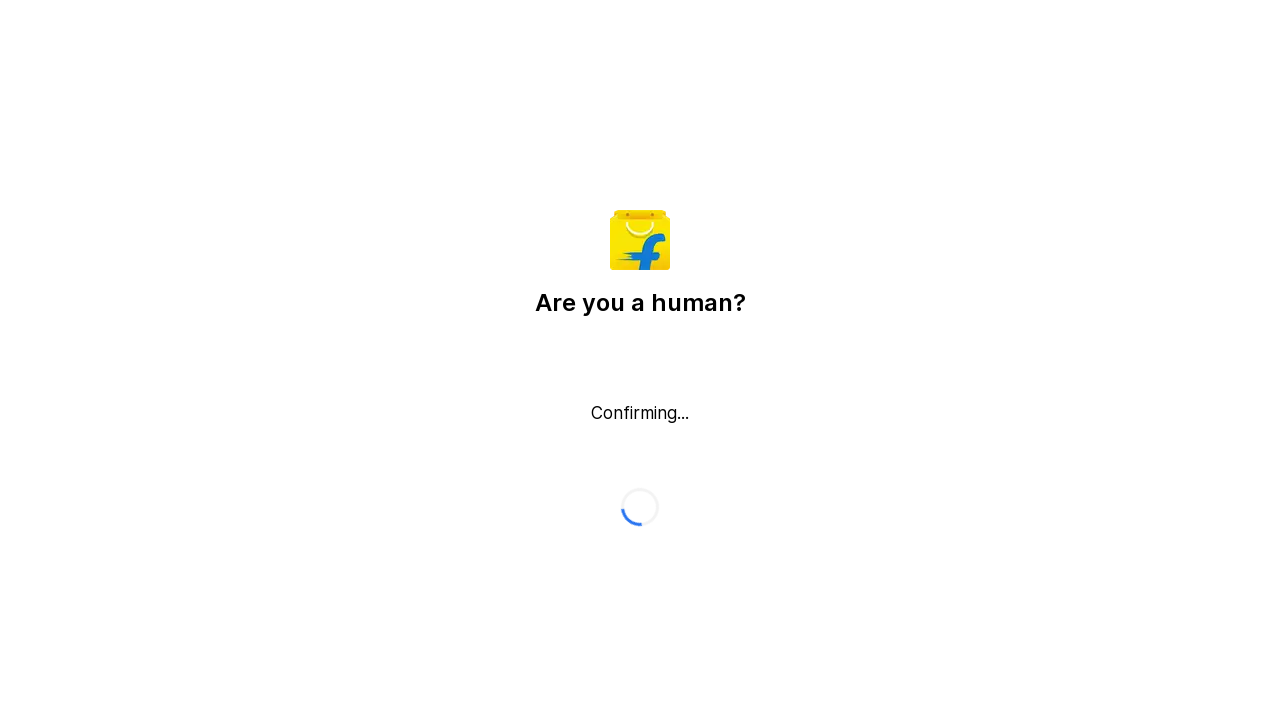

Flipkart homepage loaded - DOM content fully rendered
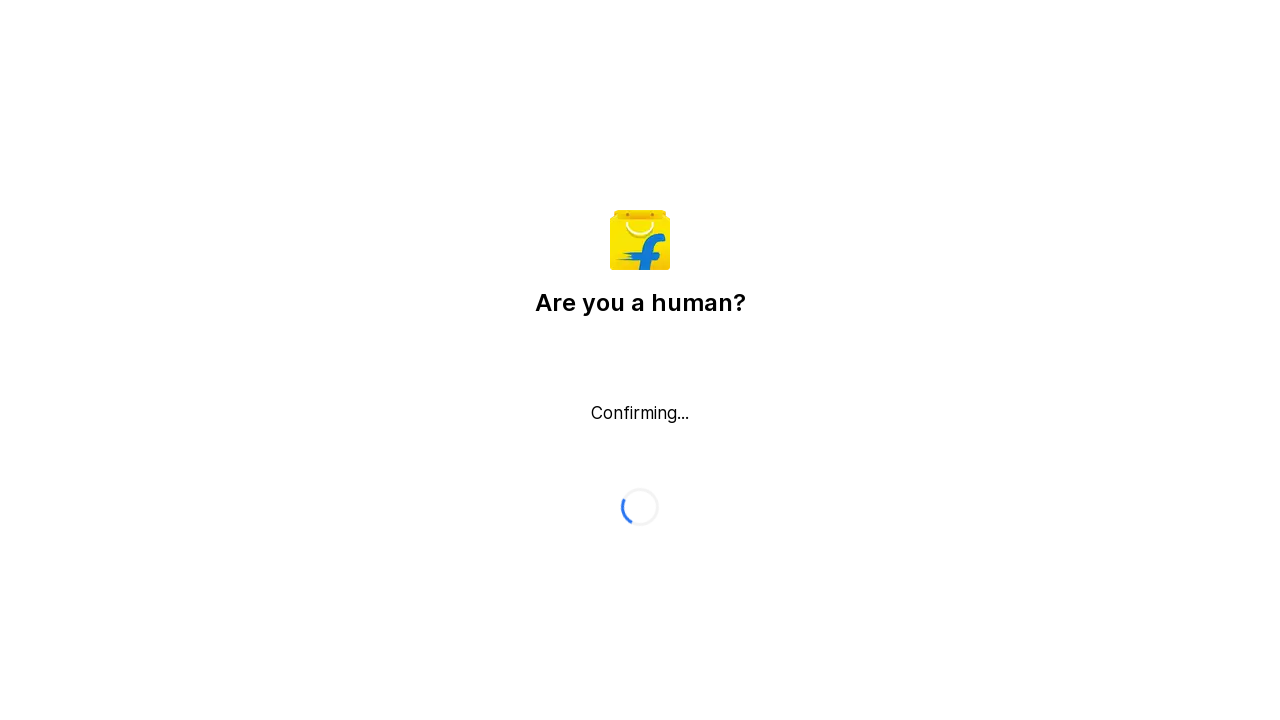

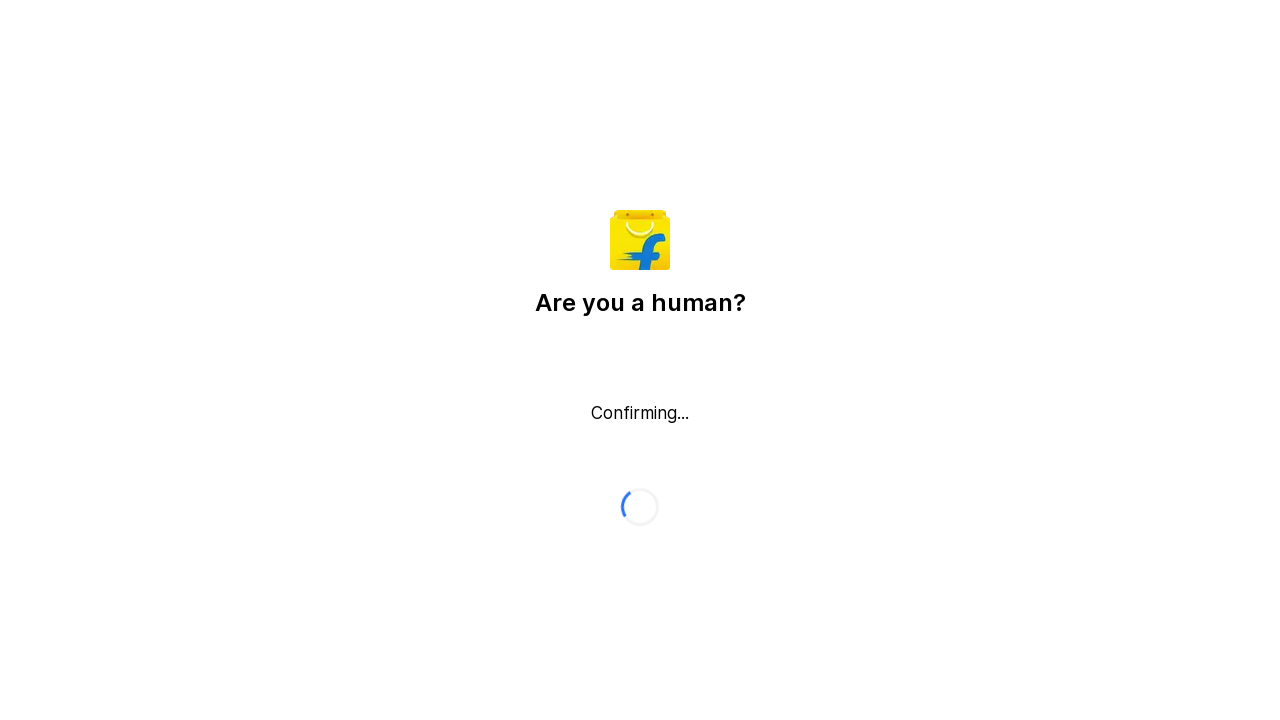